Tests registration form by filling first name, last name, and email fields, then submitting the form and verifying successful registration message

Starting URL: http://suninjuly.github.io/registration1.html

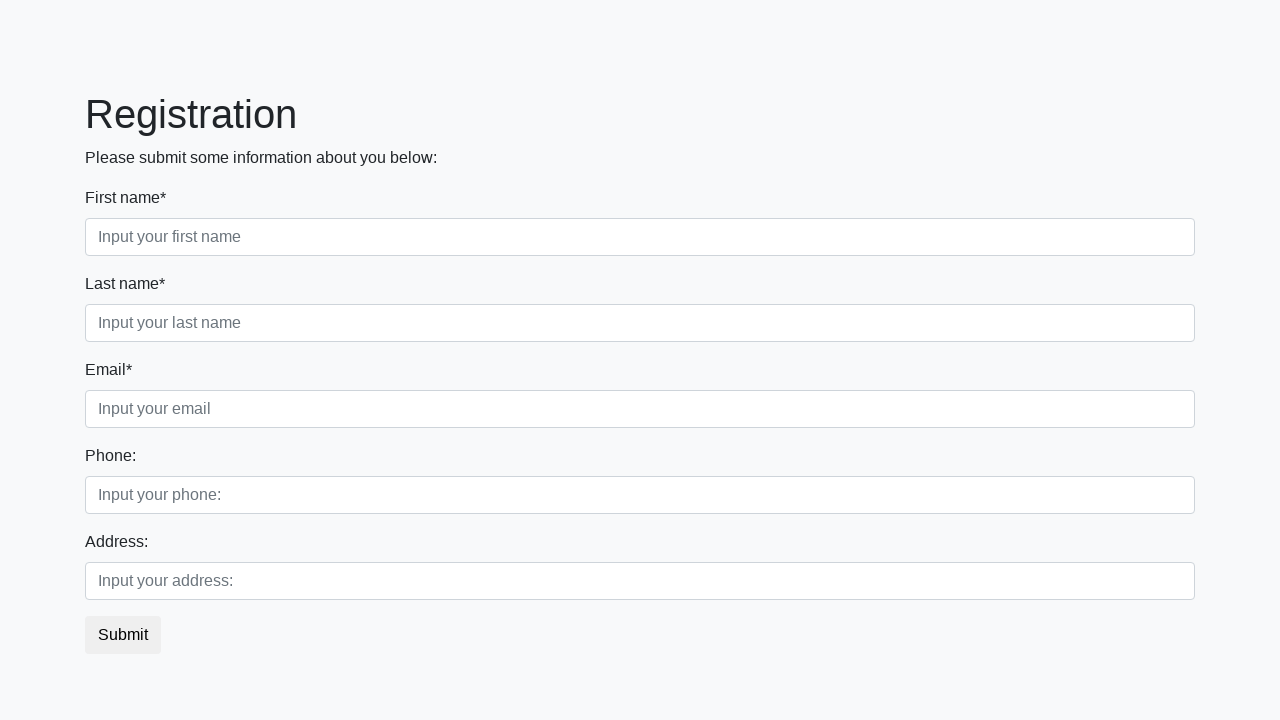

Filled first name field with 'Ivan' on .first_block .first
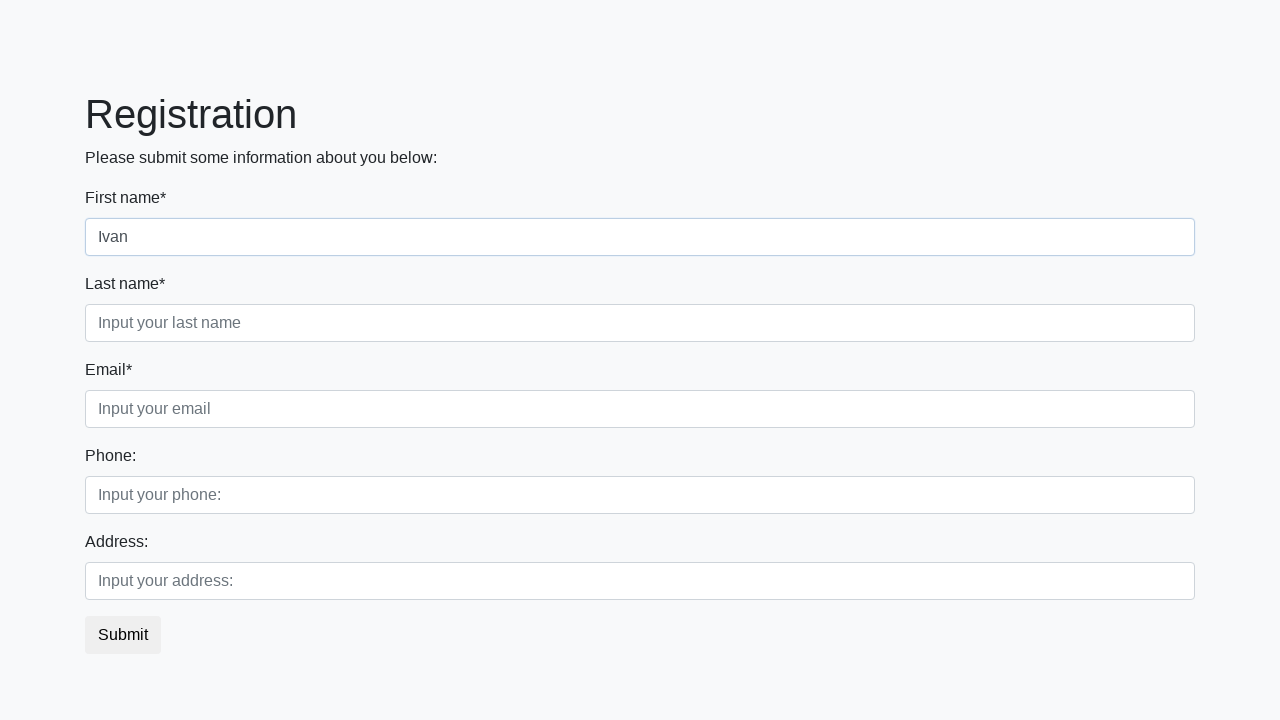

Filled last name field with 'Petrov' on .first_block .second
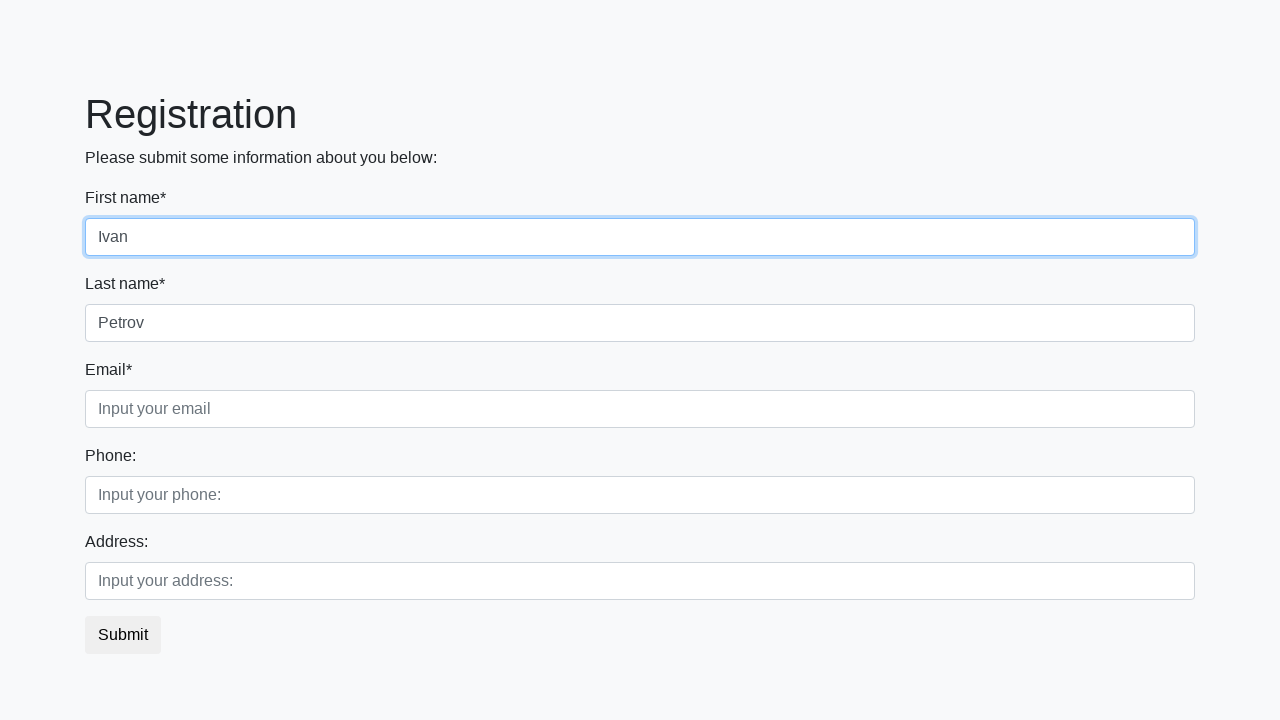

Filled email field with 'ivanpetrov@message.com' on .first_block .third
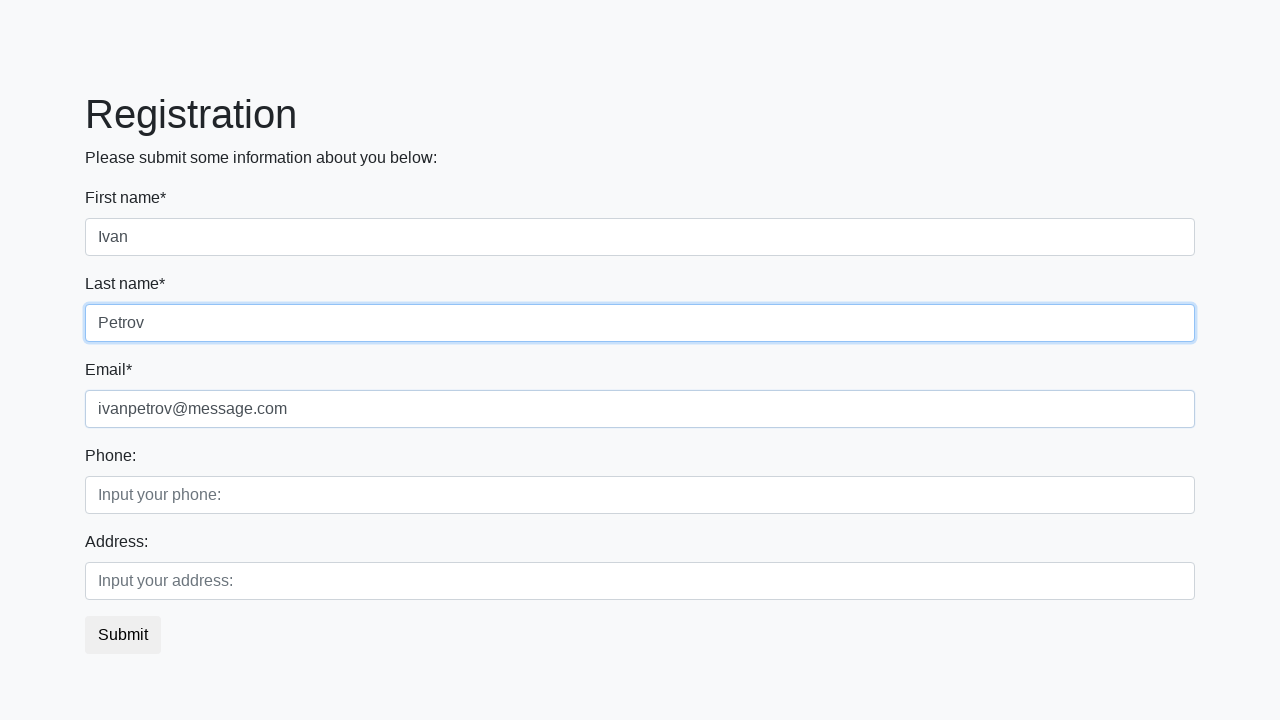

Clicked registration submit button at (123, 635) on button.btn
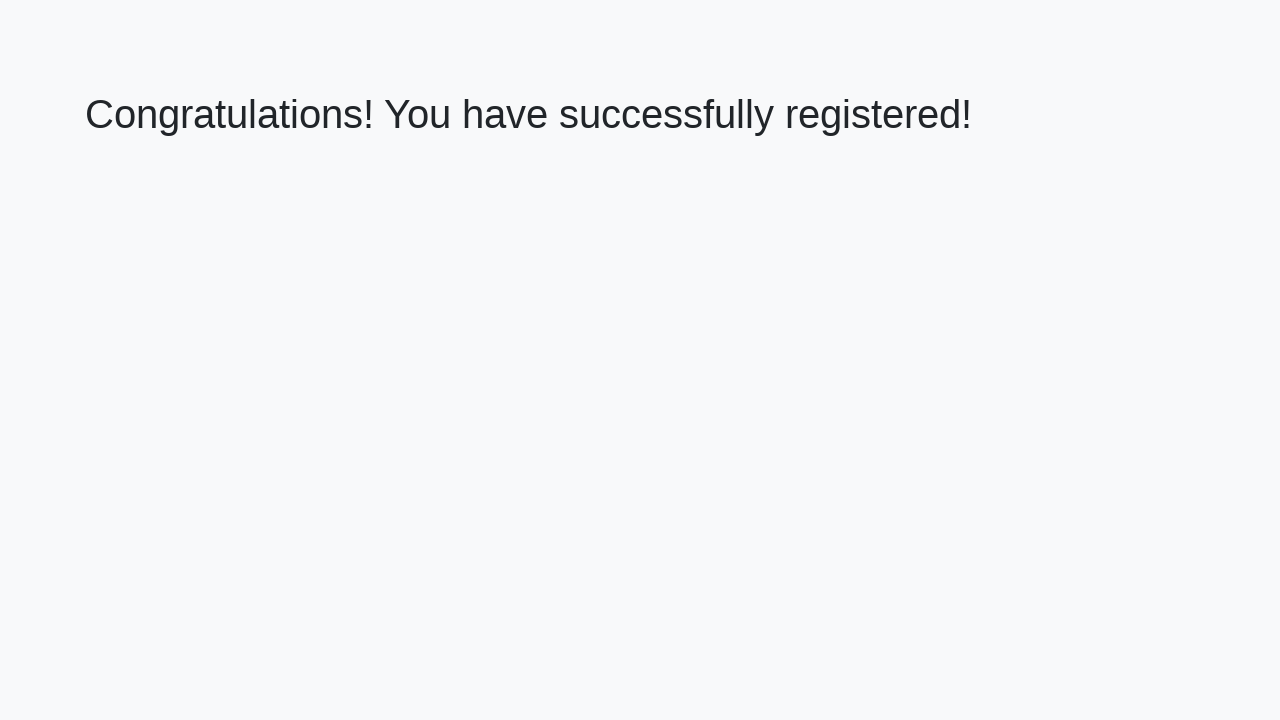

Success message header loaded
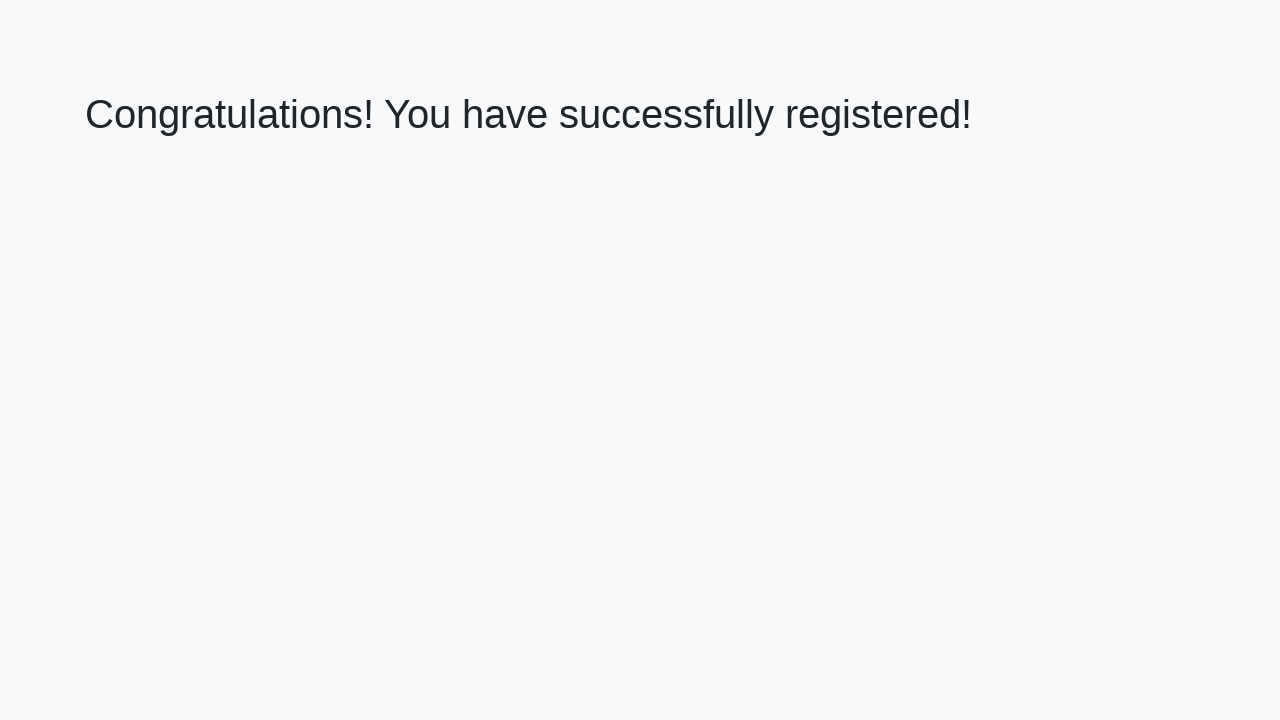

Retrieved success message text: 'Congratulations! You have successfully registered!'
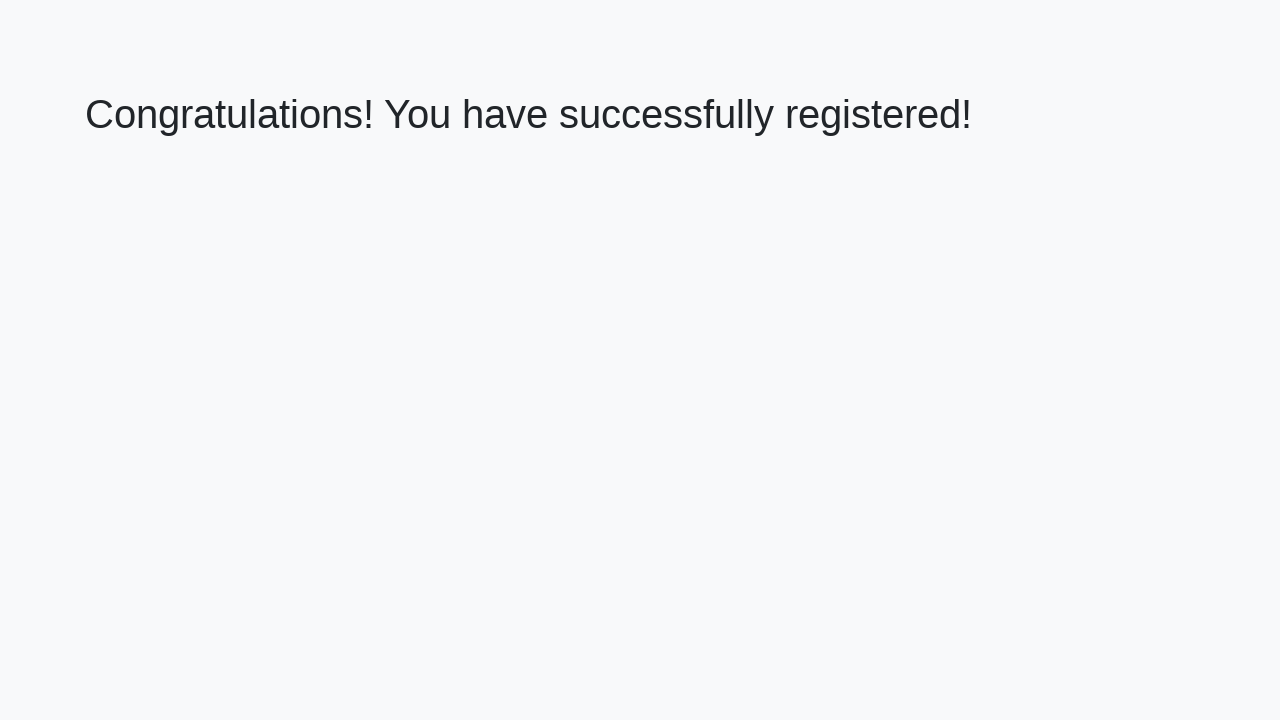

Verified successful registration message
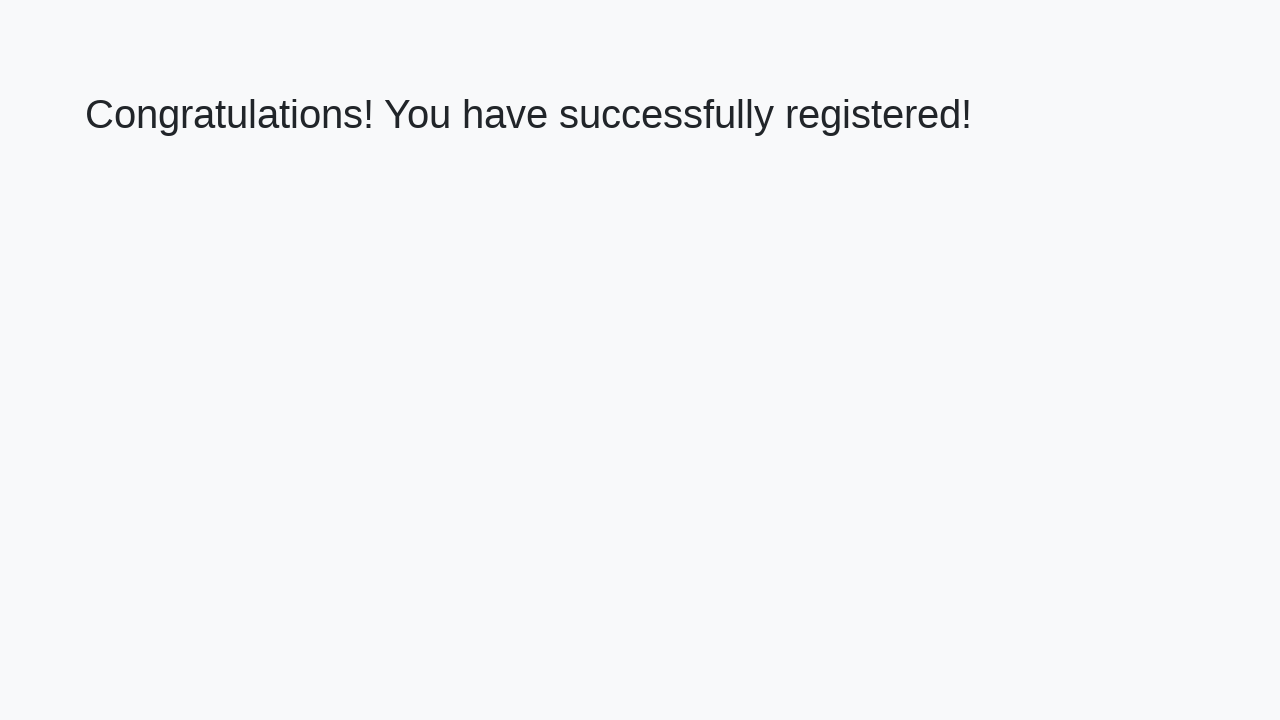

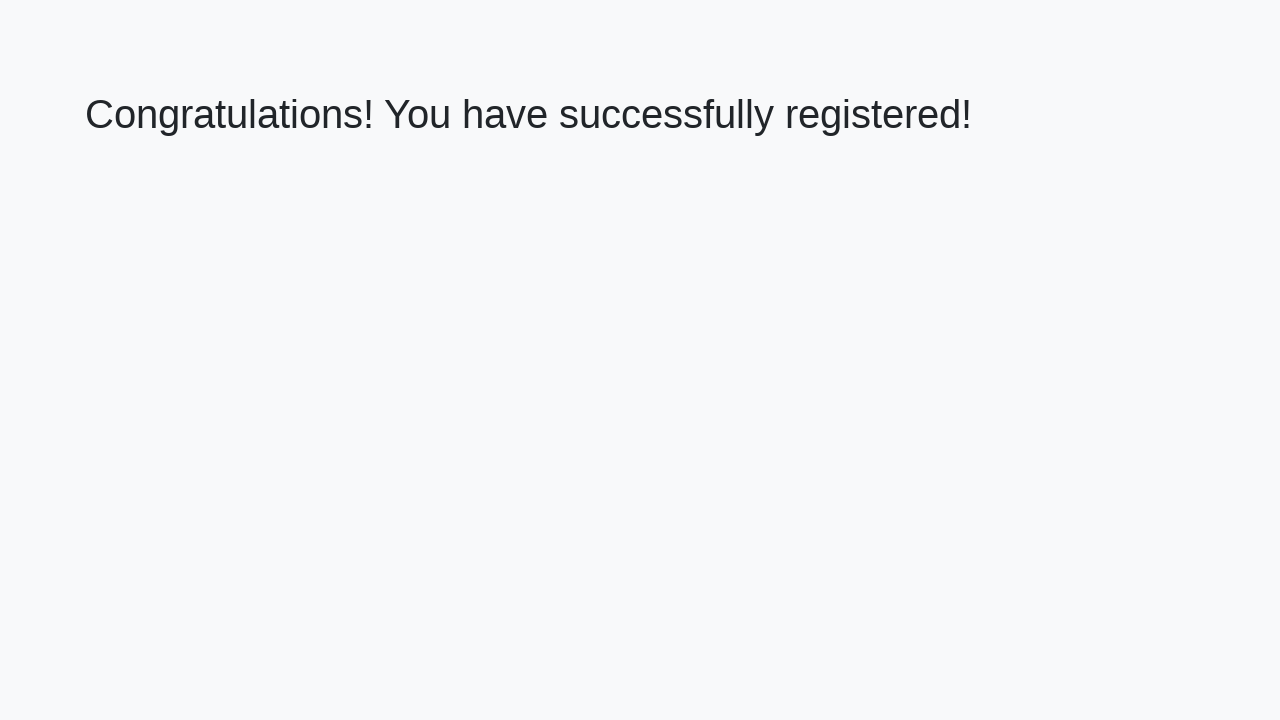